Tests the FamCare website navigation bar by verifying that the logo and all navigation links (Famcare, Specialists, Blog, Academy, Organizations, Who We Are) are displayed, have correct text, respond to hover interactions, and are clickable. Also tests the "Join as Specialist" button.

Starting URL: https://famcare.app/

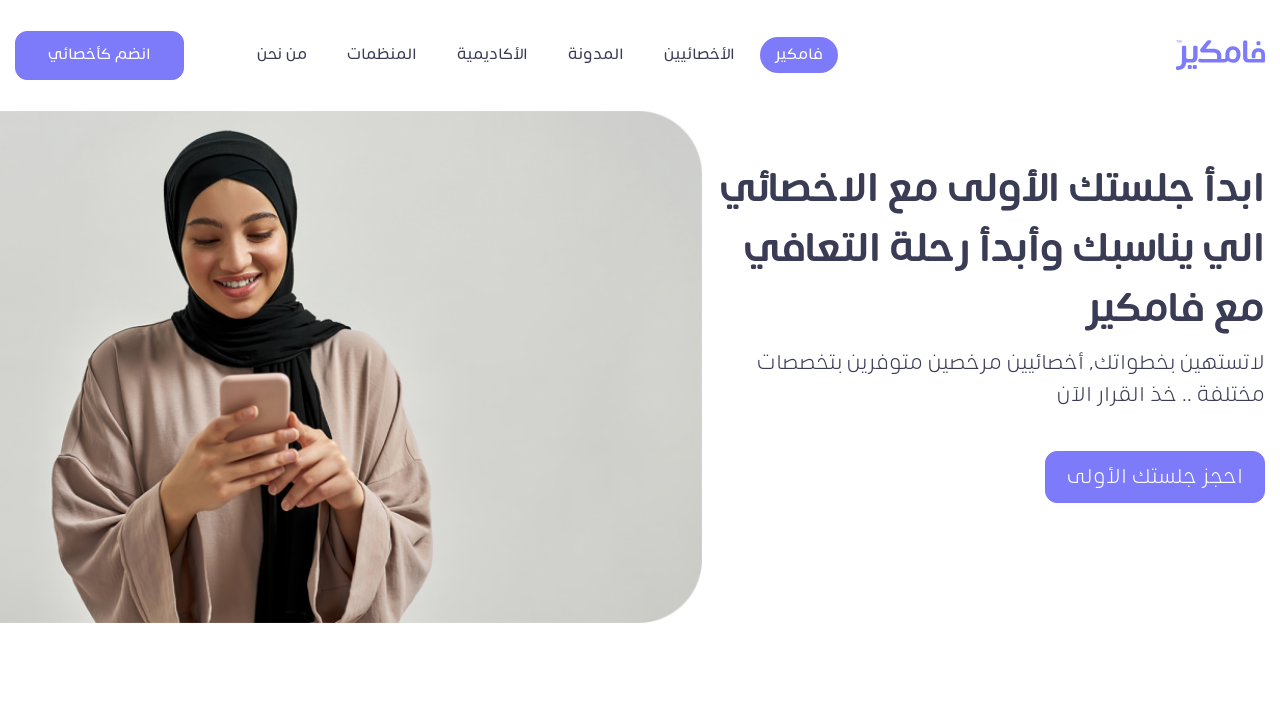

Waited for Famcare logo image to be visible
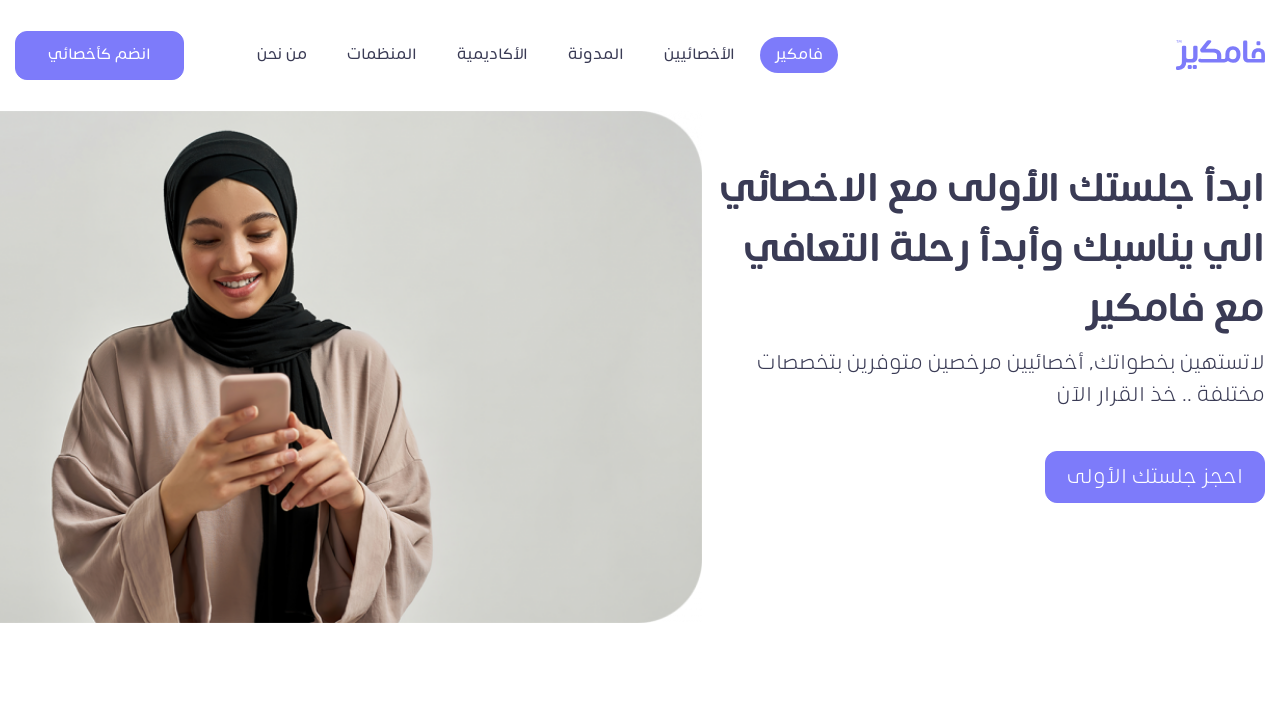

Verified Famcare logo image is visible
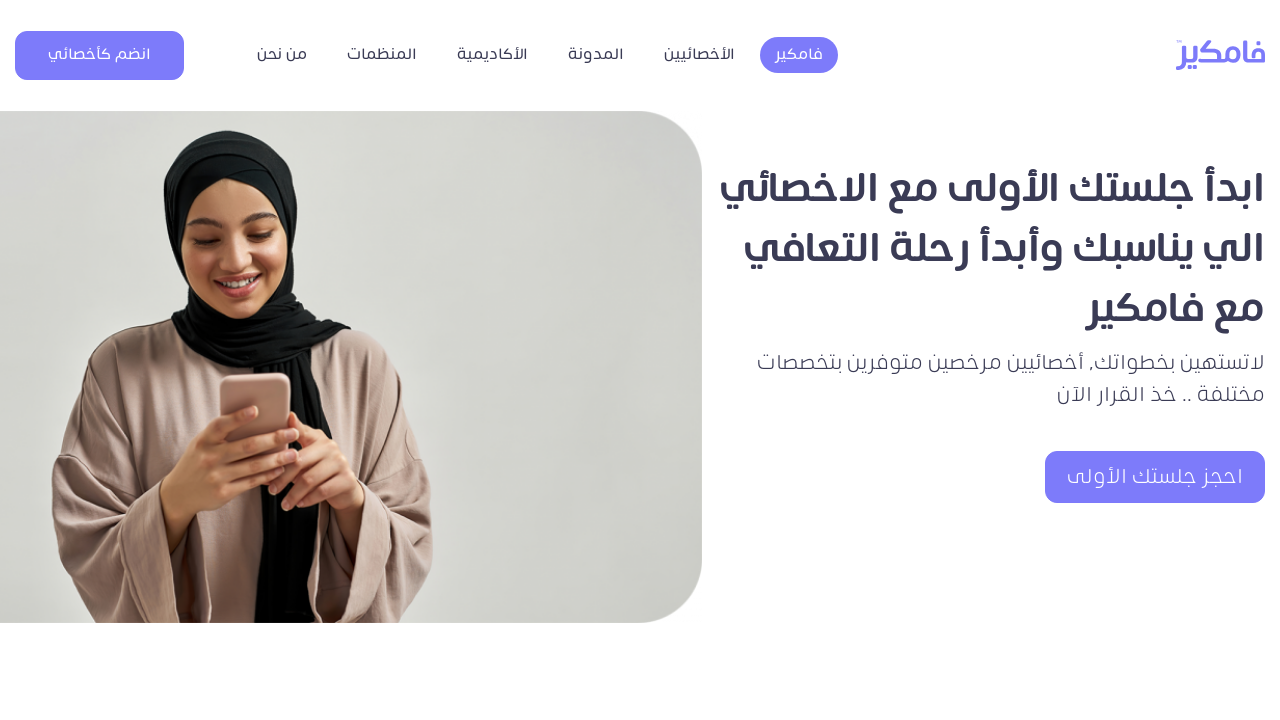

Clicked on Famcare logo link at (1220, 55) on xpath=/html/body/header/div/div/nav/a
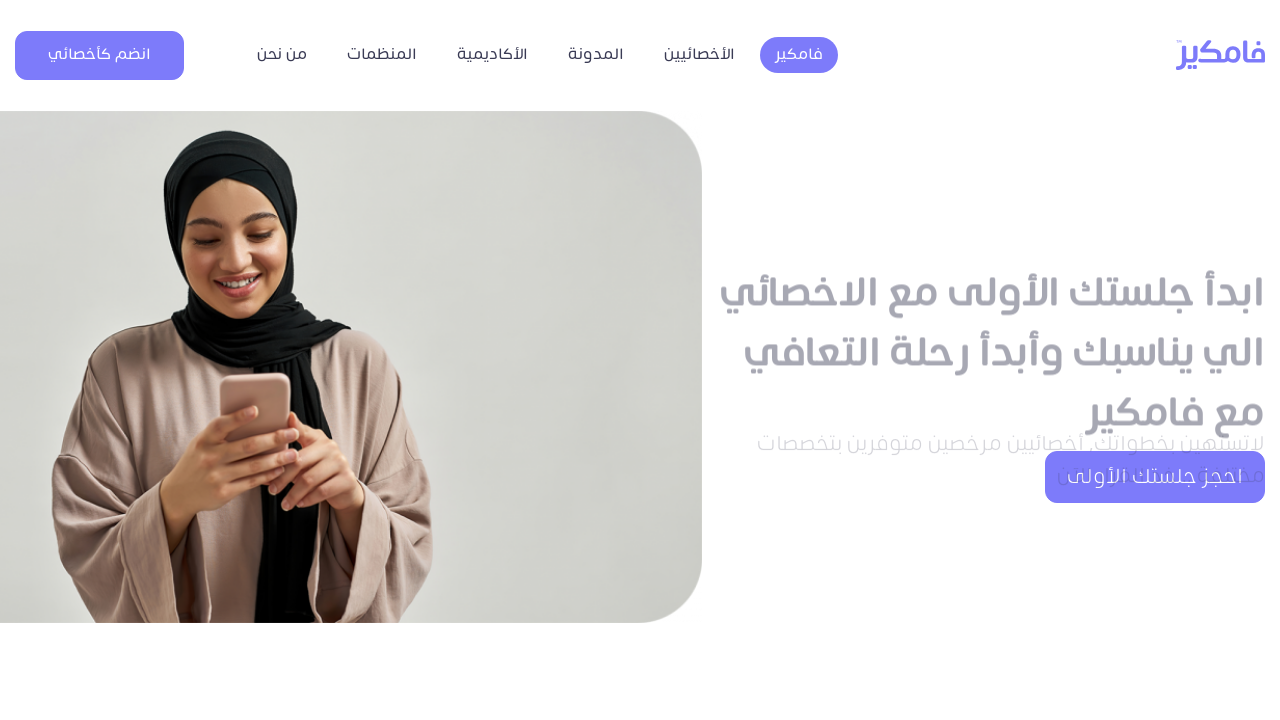

Verified Famcare navigation link is visible
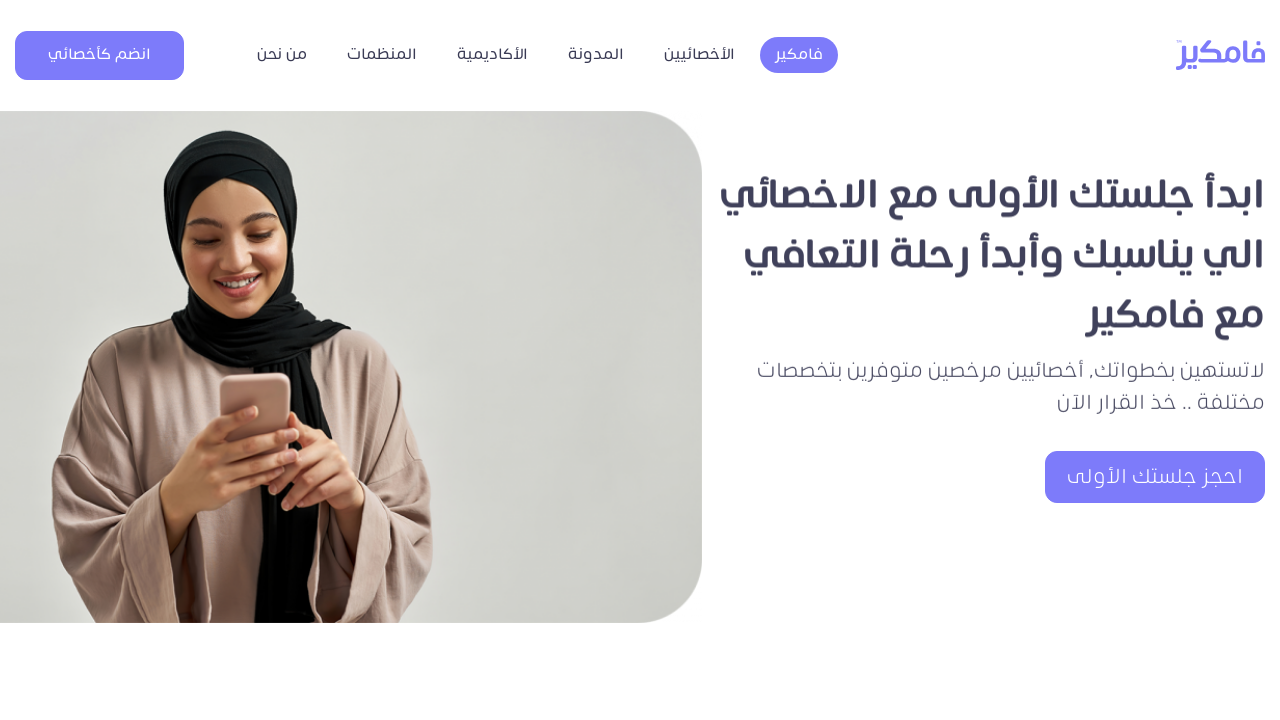

Verified Famcare link text is 'فامكير'
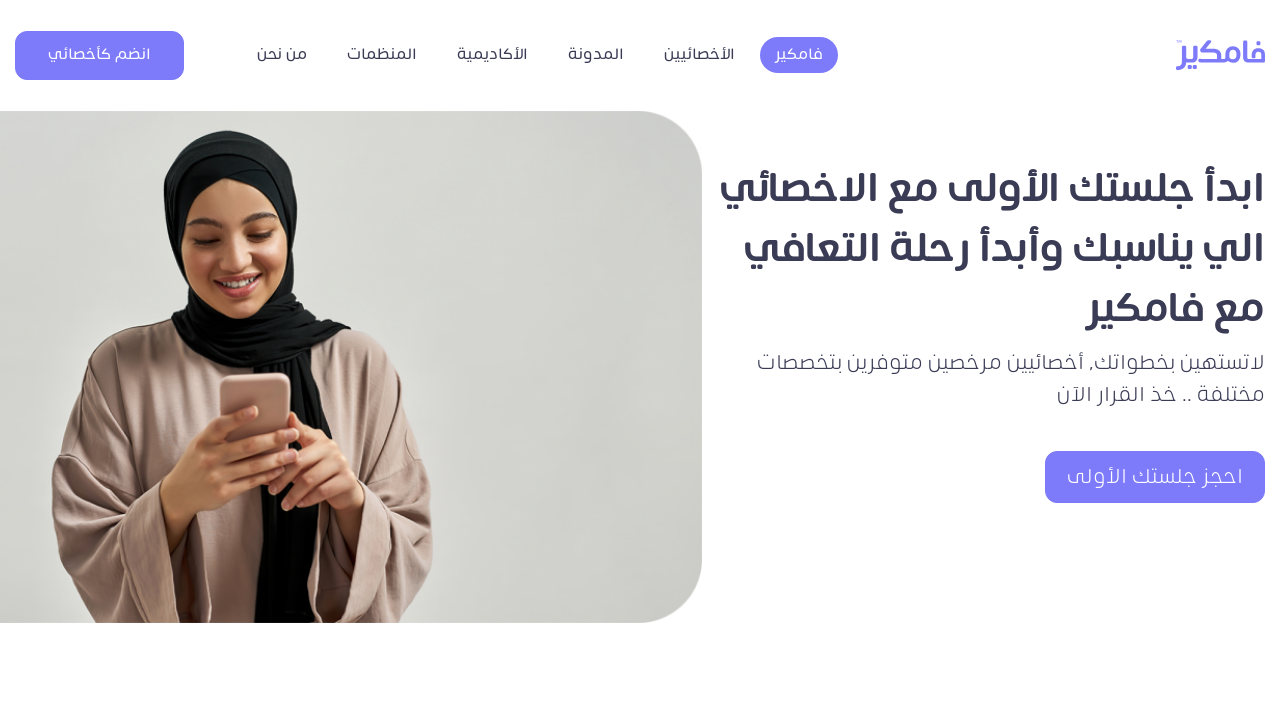

Hovered over Famcare navigation link at (799, 55) on #menu-item-6
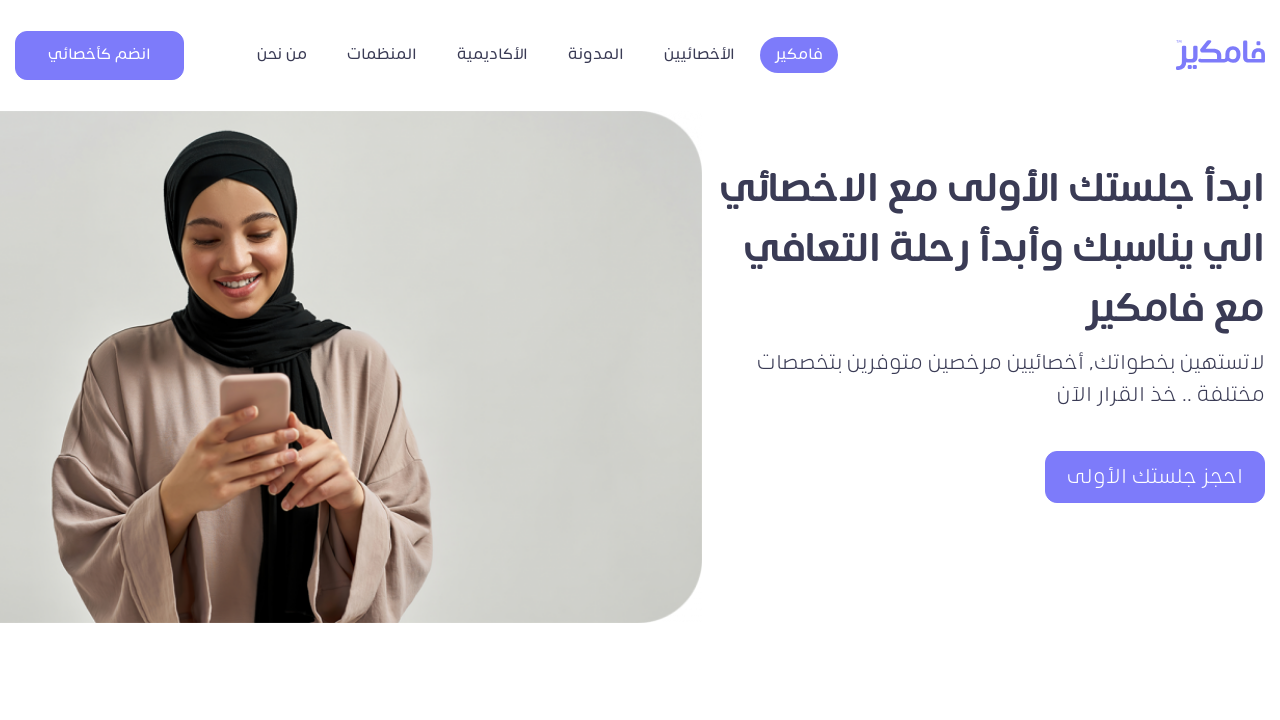

Clicked on Famcare navigation link at (799, 55) on #menu-item-6
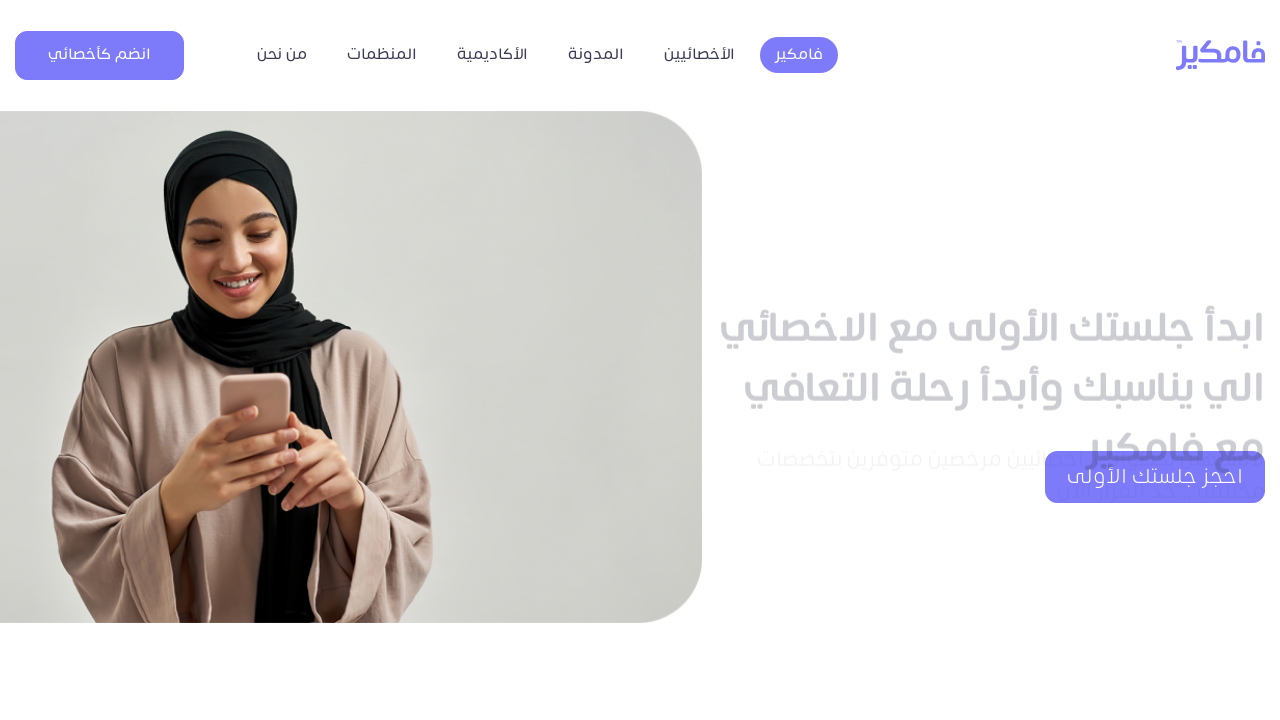

Verified Specialists navigation link is visible
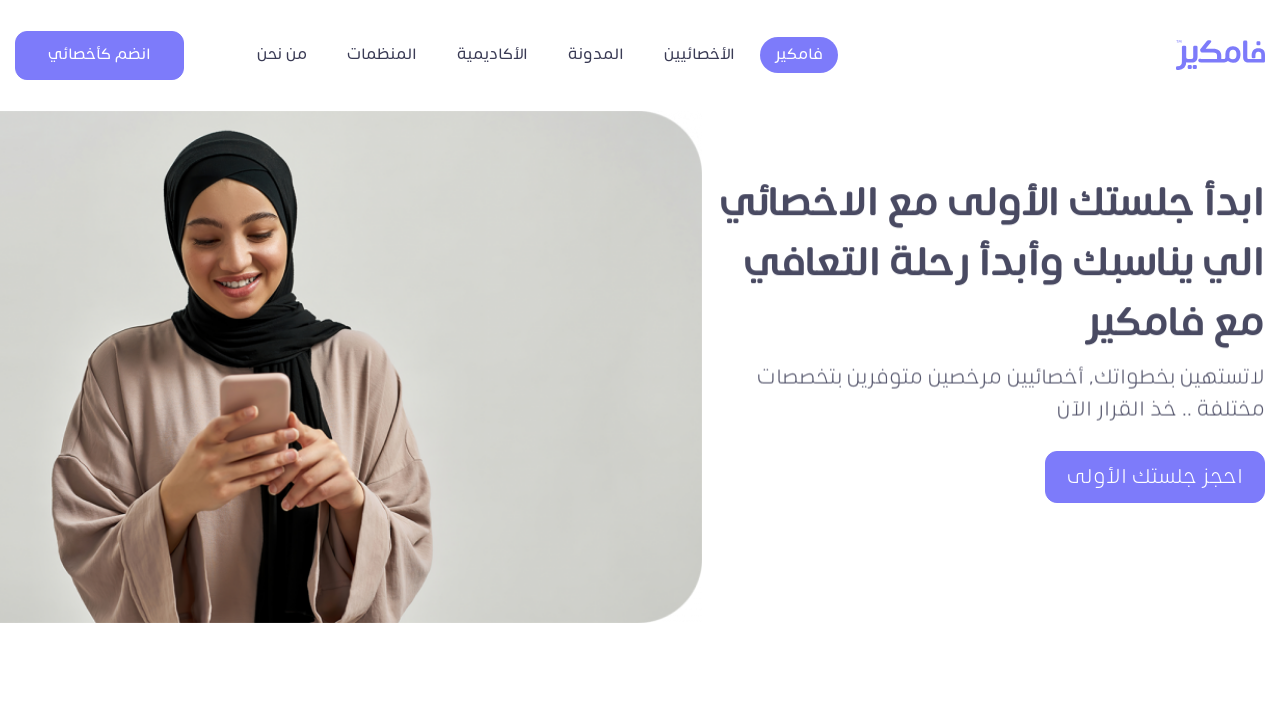

Verified Specialists link text is 'الأخصائيين'
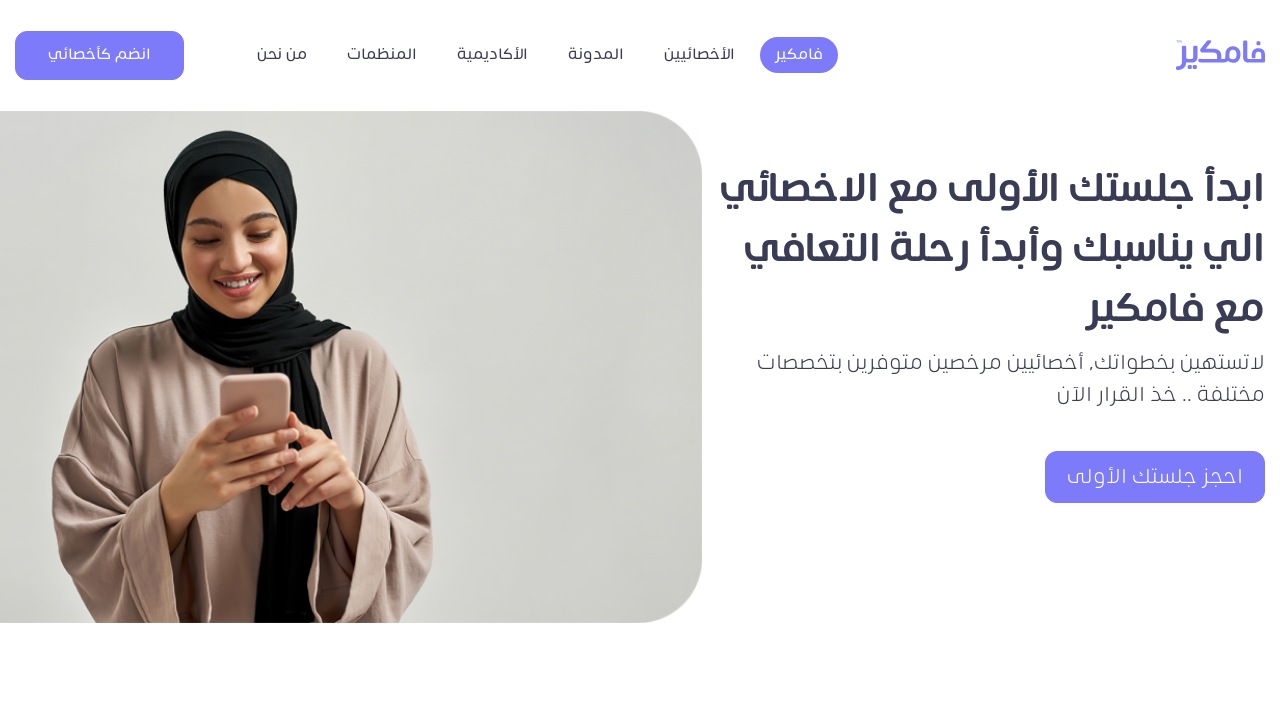

Hovered over Specialists navigation link at (700, 55) on #menu-item-1026
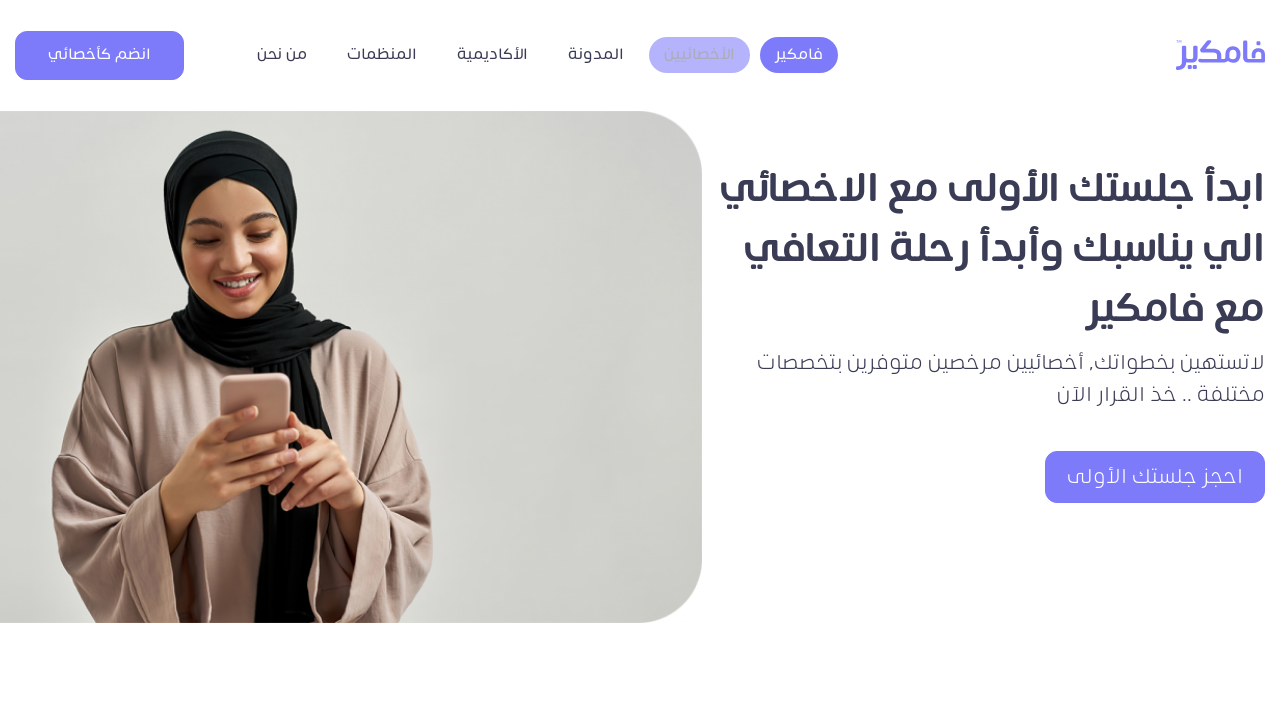

Clicked on Specialists navigation link at (700, 55) on #menu-item-1026
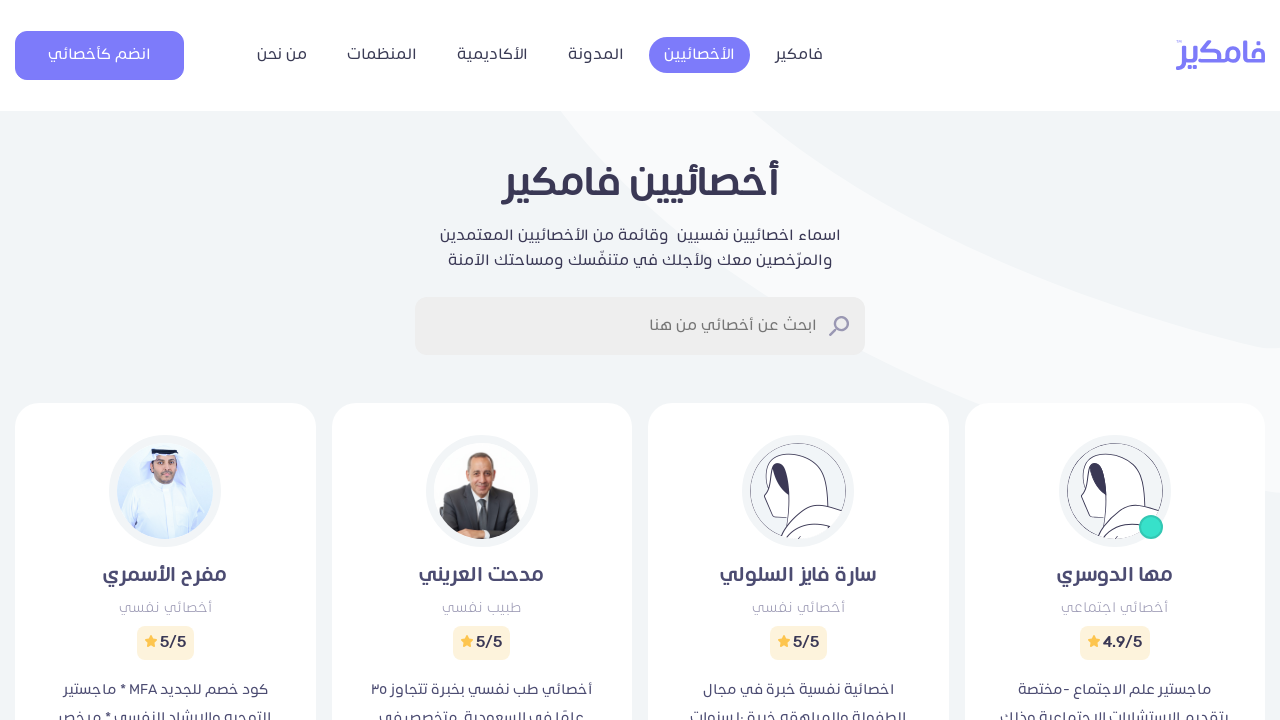

Verified Blog navigation link is visible
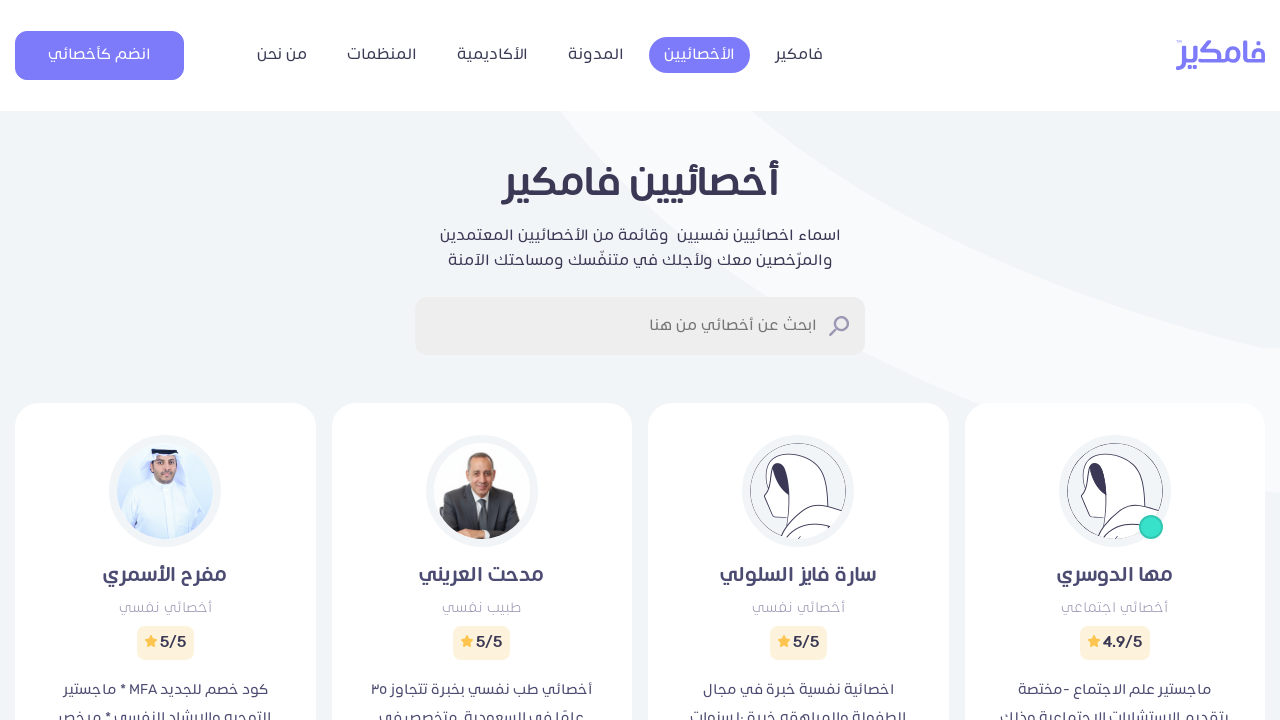

Verified Blog link text is 'المدونة'
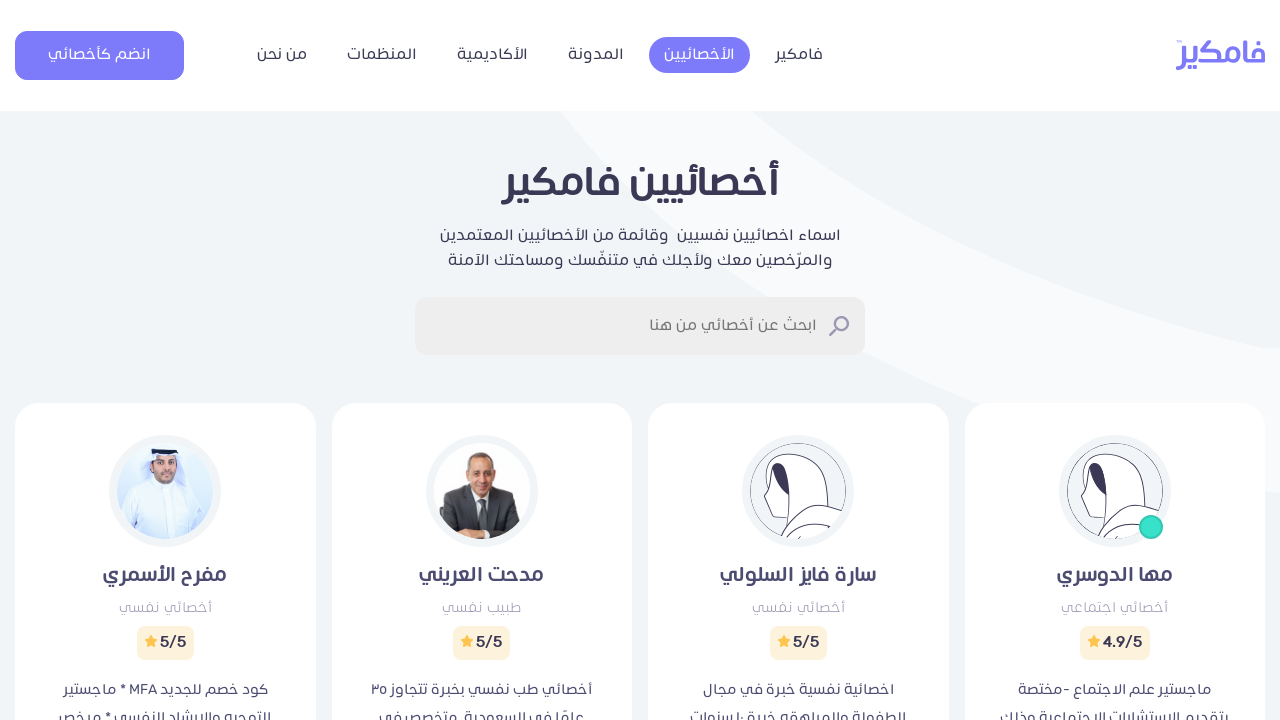

Hovered over Blog navigation link at (596, 55) on #menu-item-2633
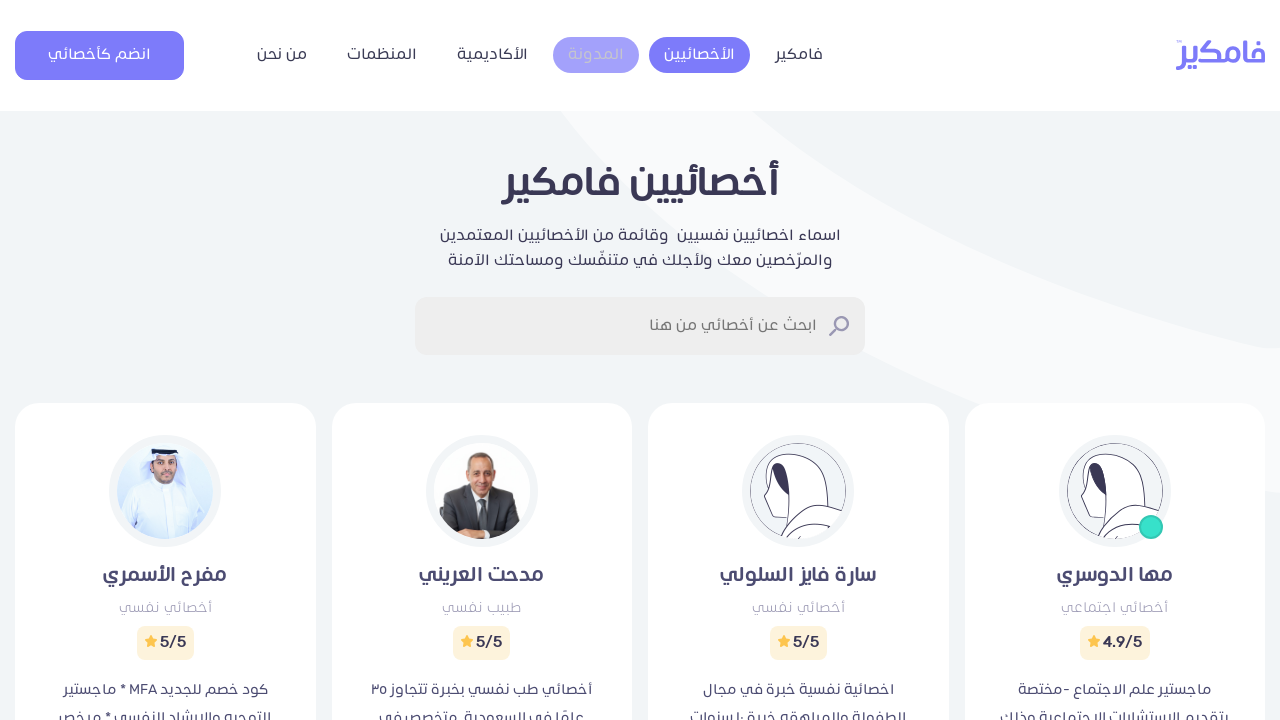

Clicked on Blog navigation link at (596, 55) on #menu-item-2633
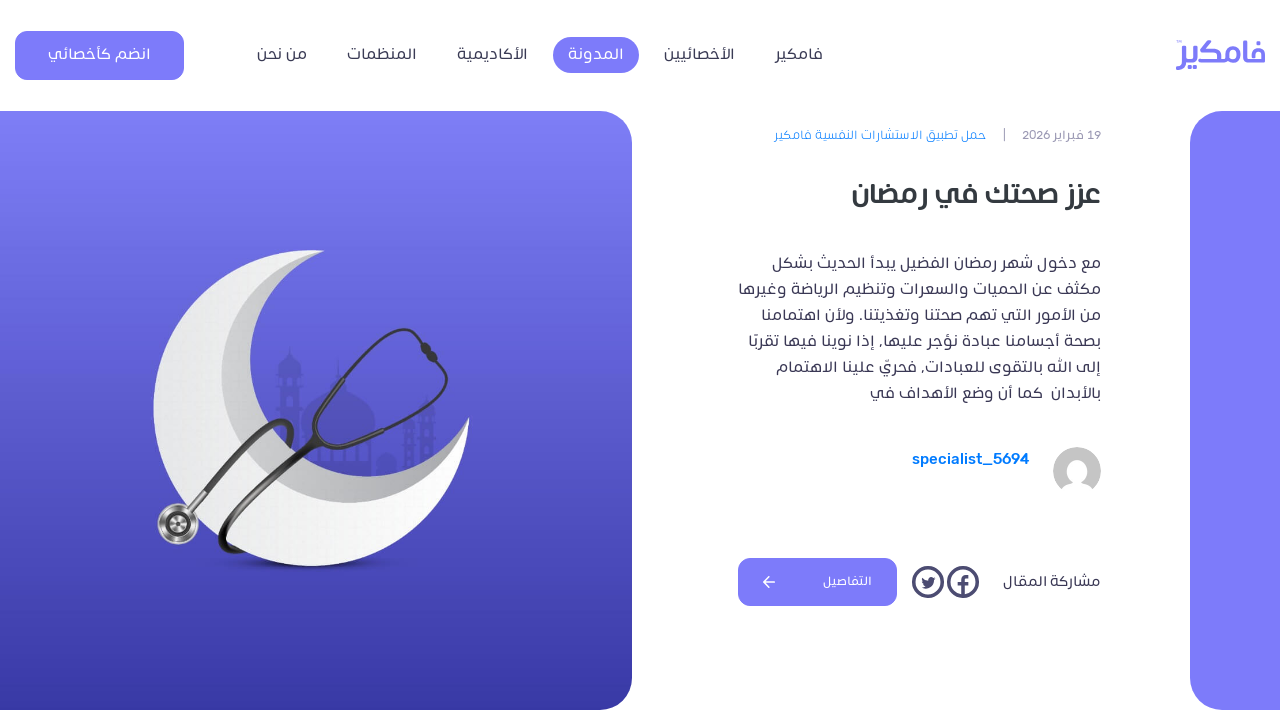

Verified Academy navigation link is visible
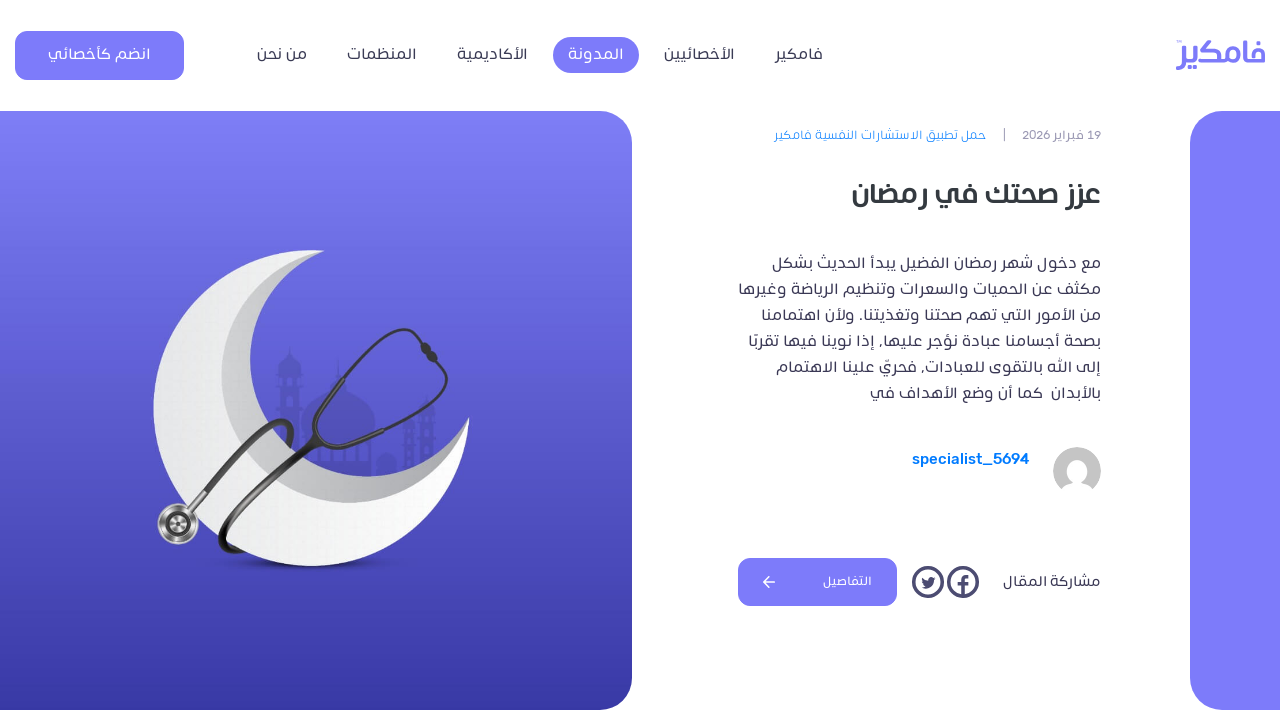

Verified Academy link text is 'الأكاديمية'
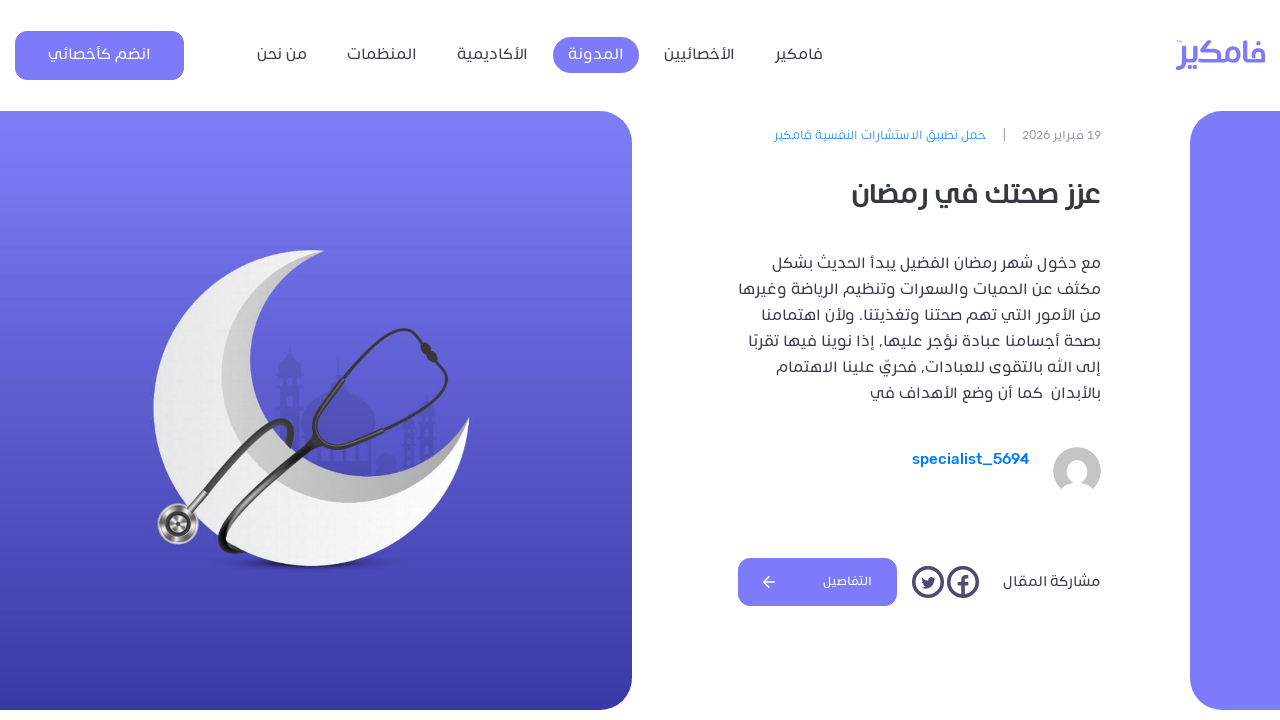

Hovered over Academy navigation link at (492, 55) on #menu-item-1227
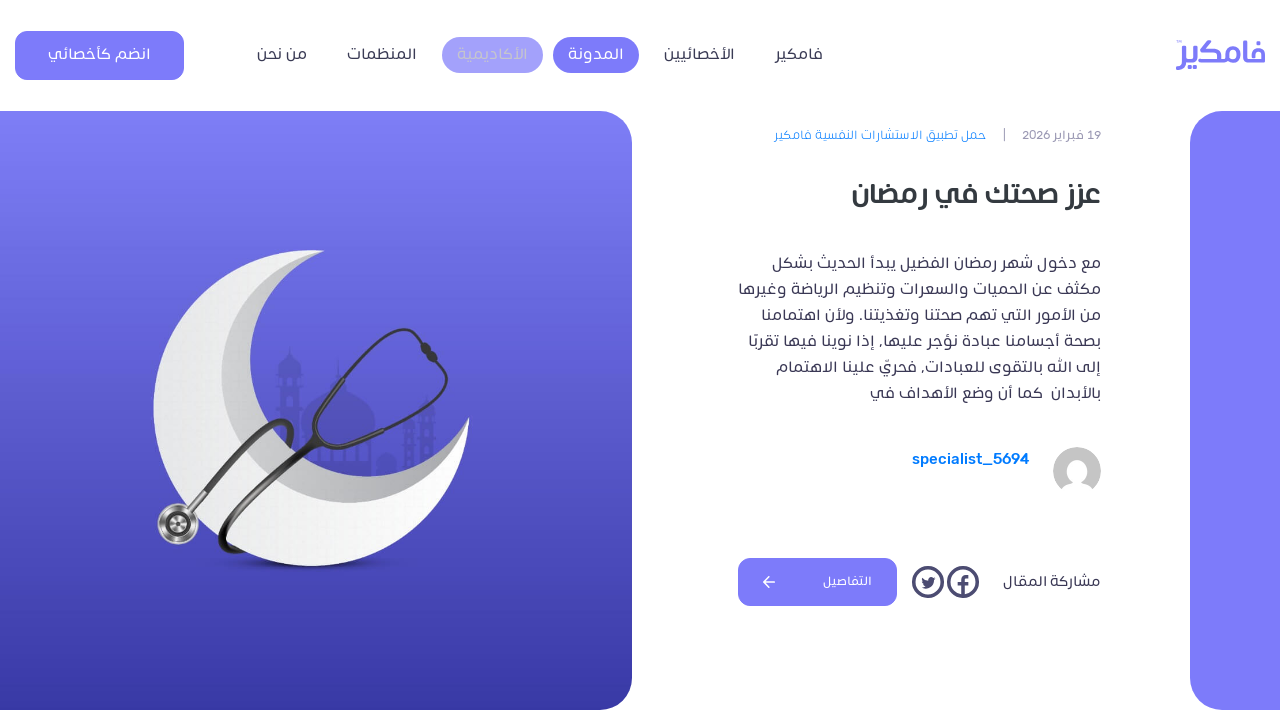

Clicked on Academy navigation link at (492, 55) on #menu-item-1227
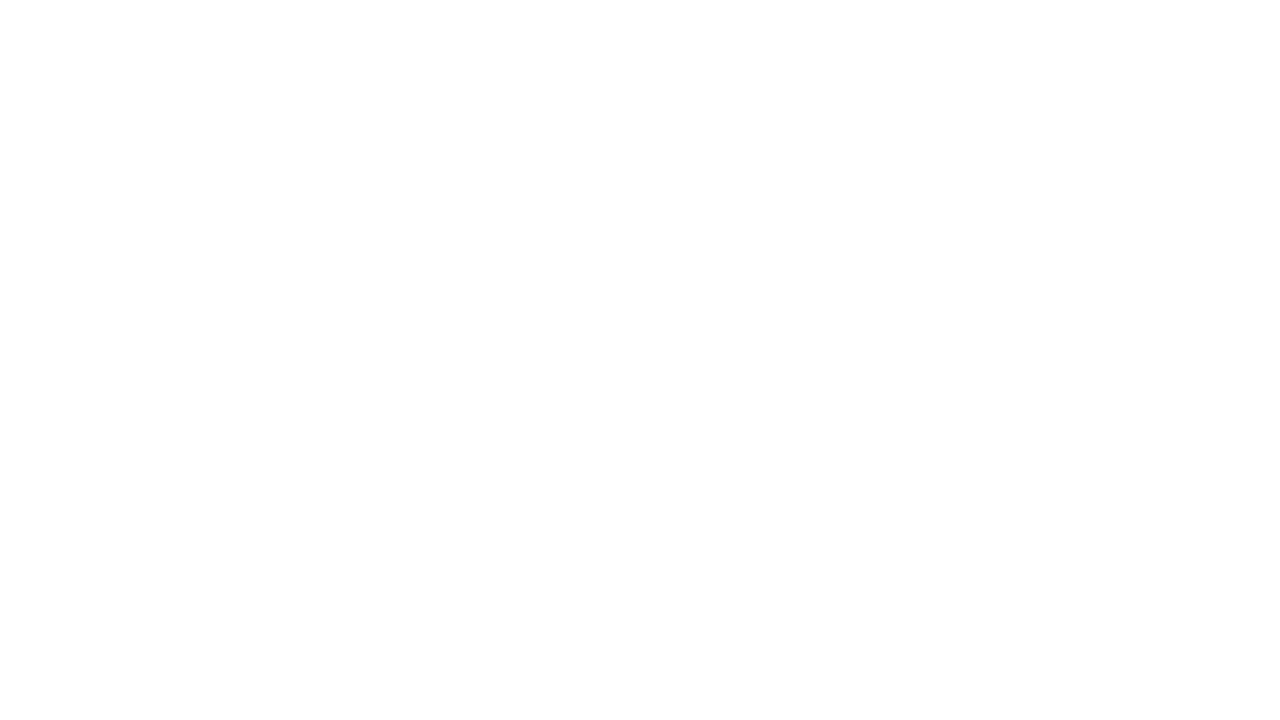

Navigated back to previous page
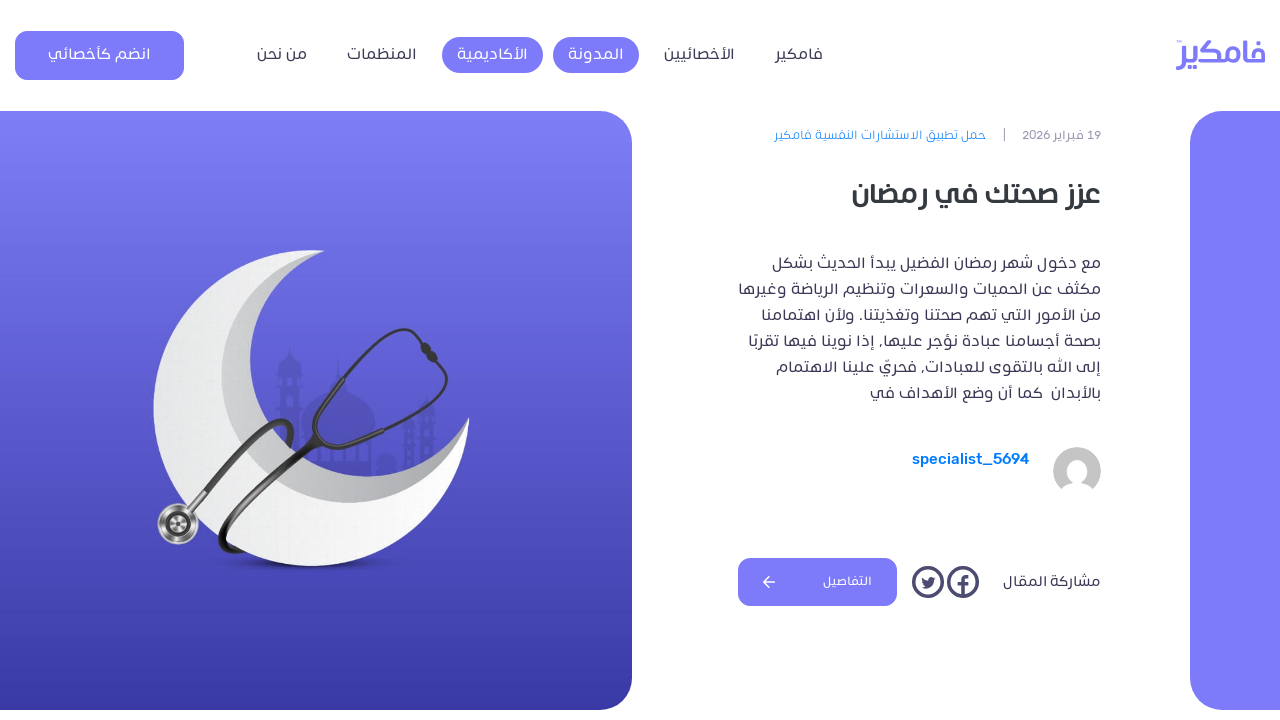

Verified Organizations navigation link is visible
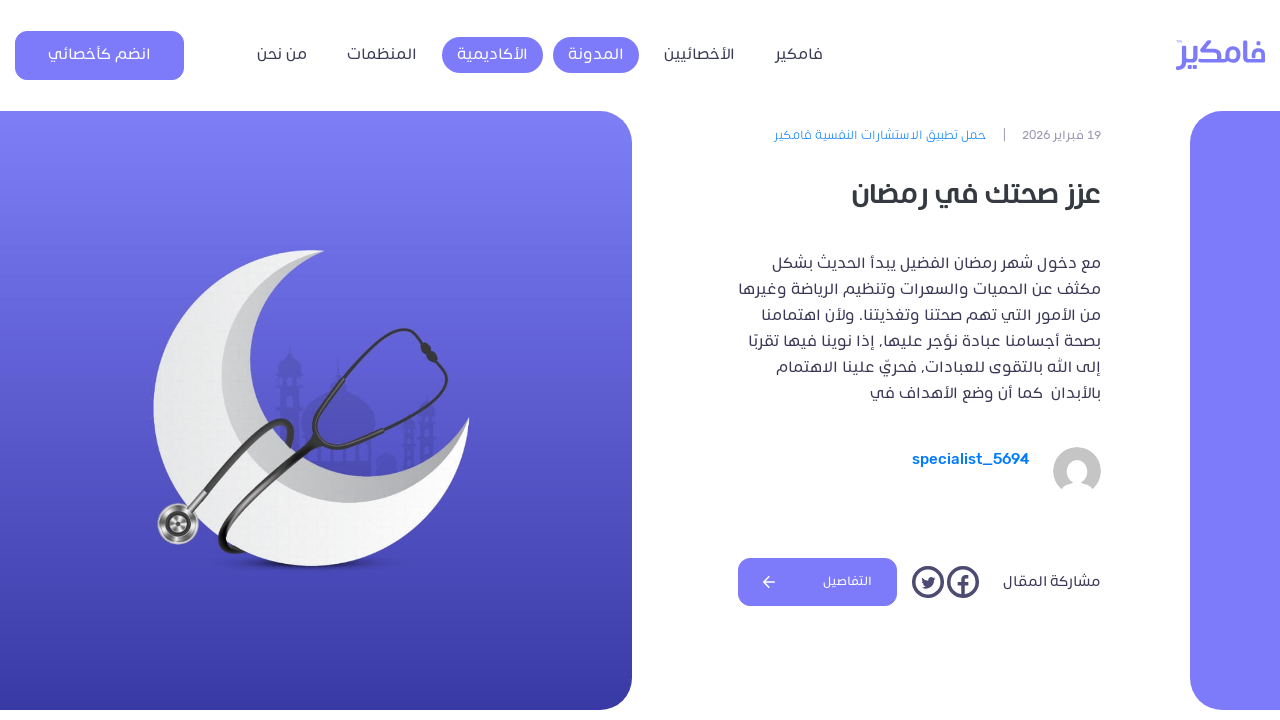

Verified Organizations link text is 'المنظمات'
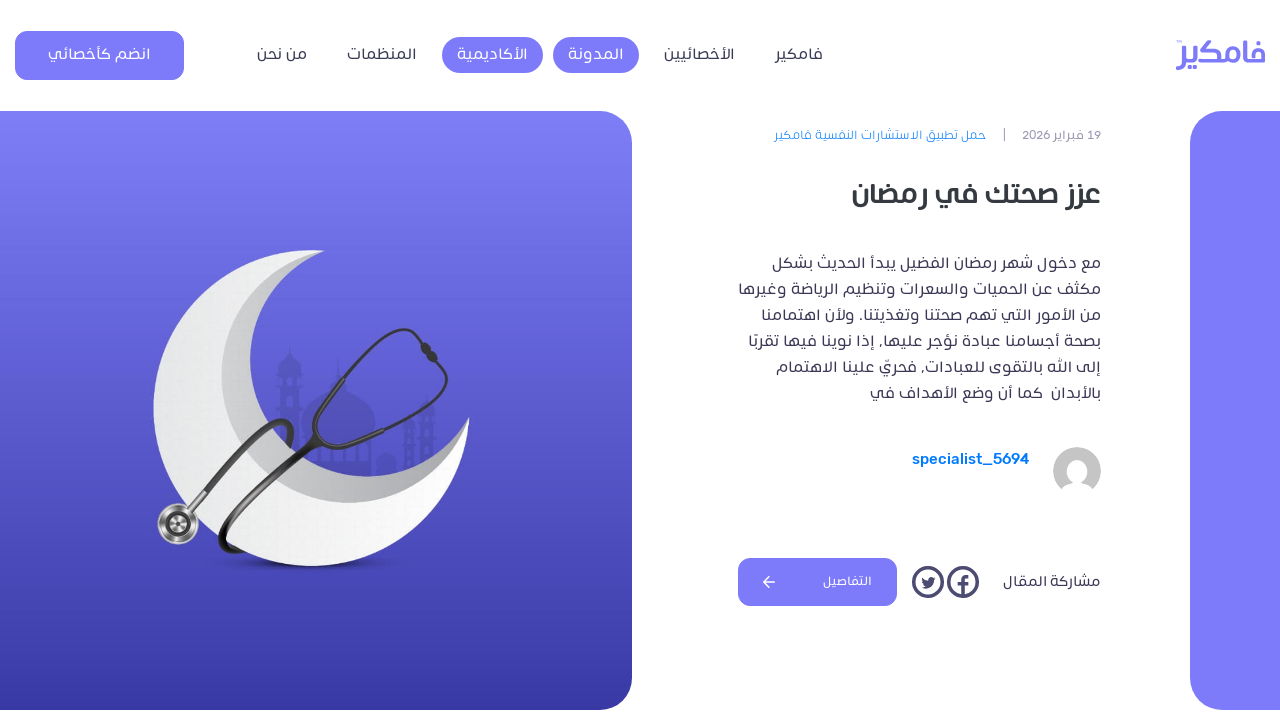

Hovered over Organizations navigation link at (382, 55) on #menu-item-187
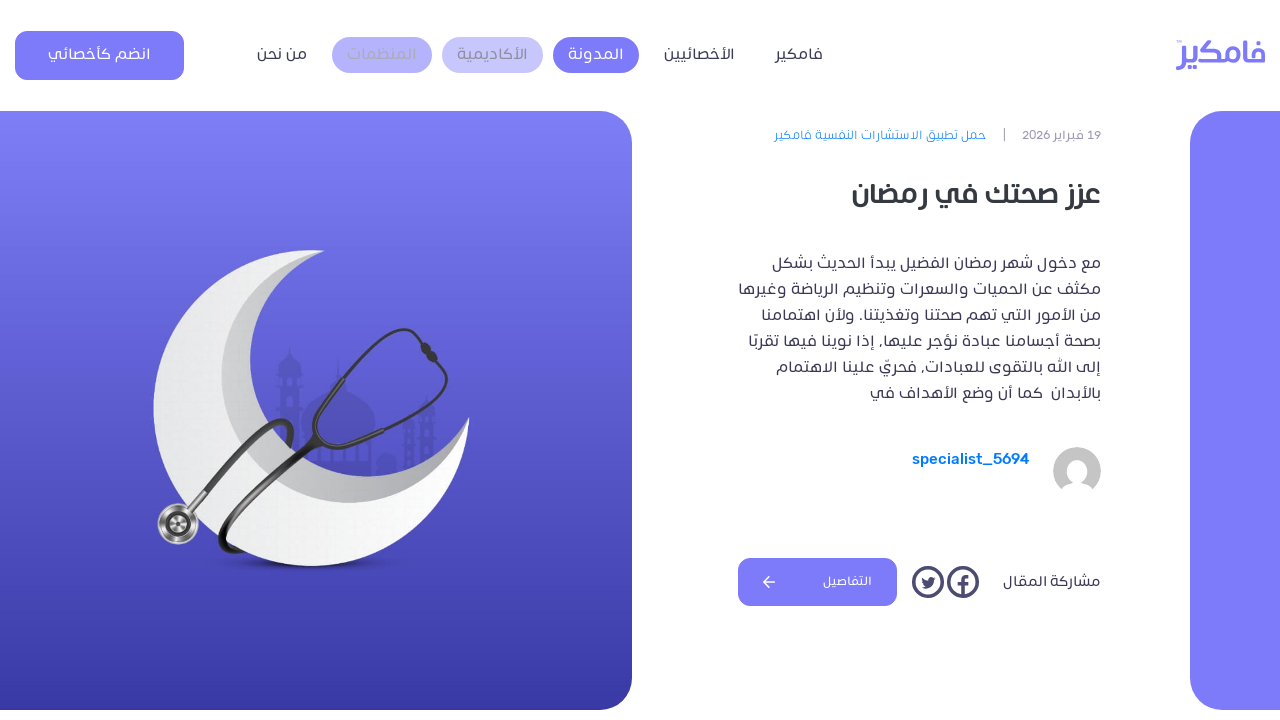

Clicked on Organizations navigation link at (382, 55) on #menu-item-187
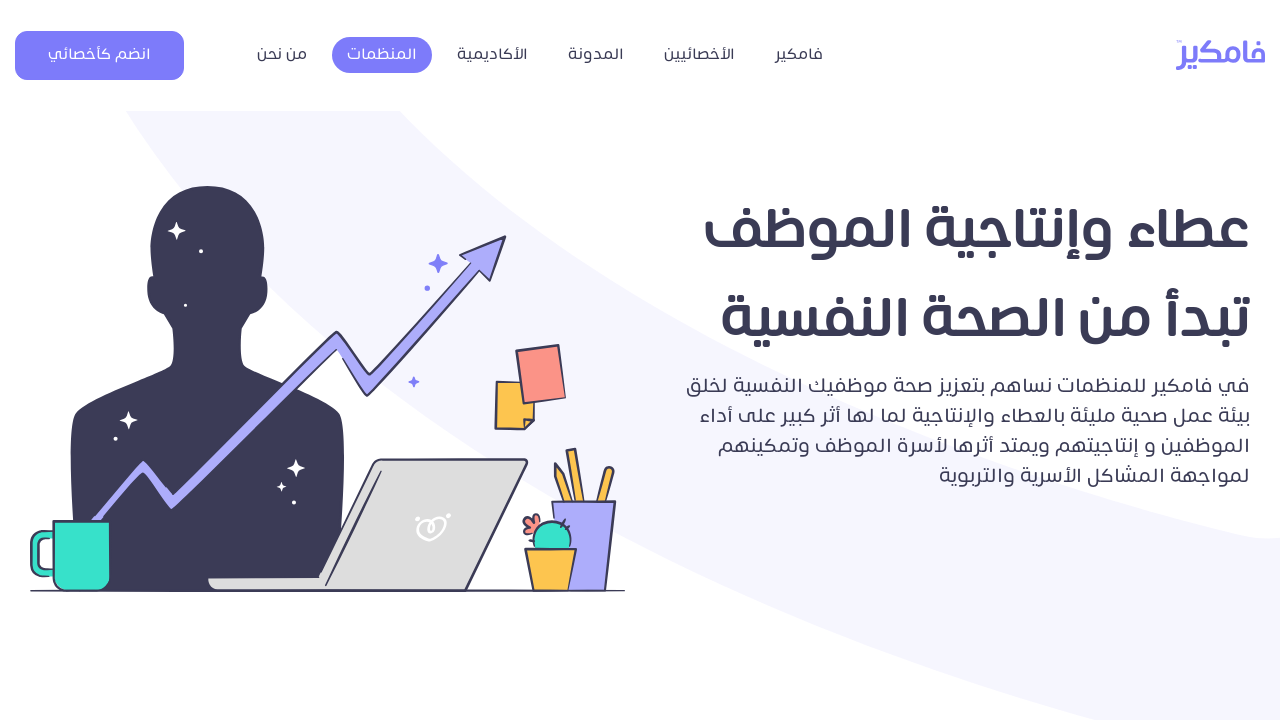

Verified Who We Are navigation link is visible
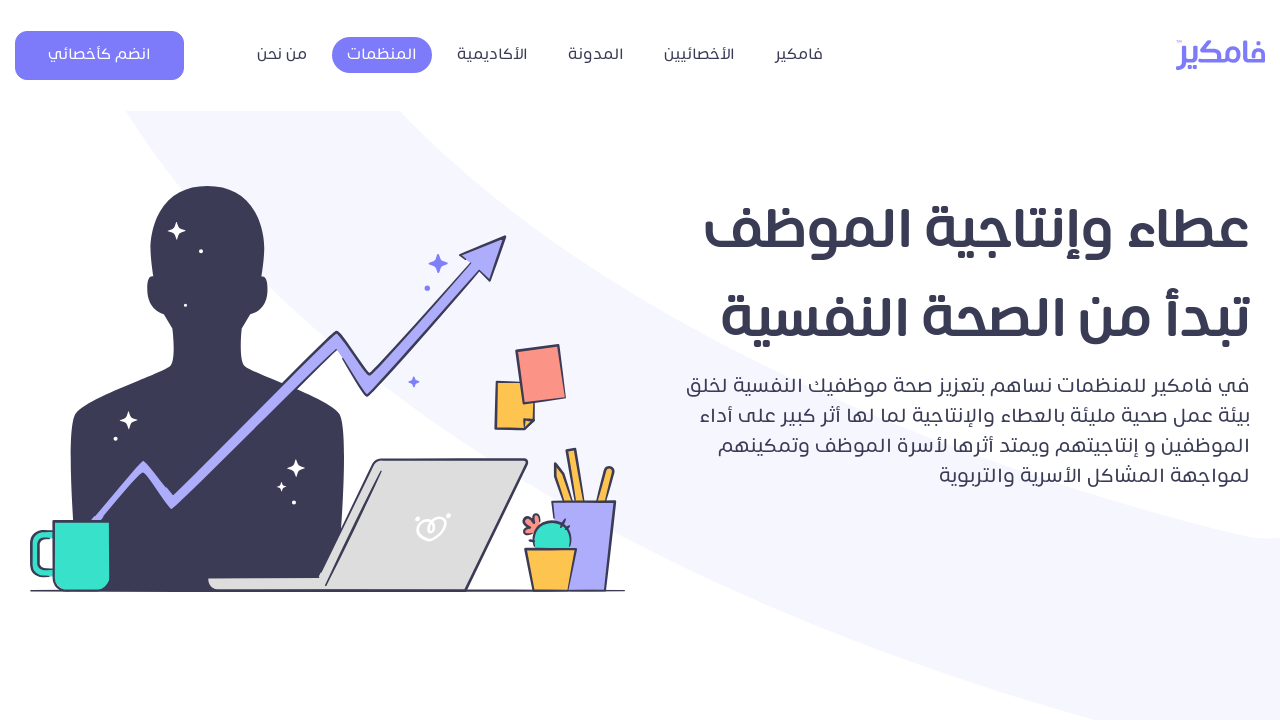

Verified Who We Are link text is 'من نحن'
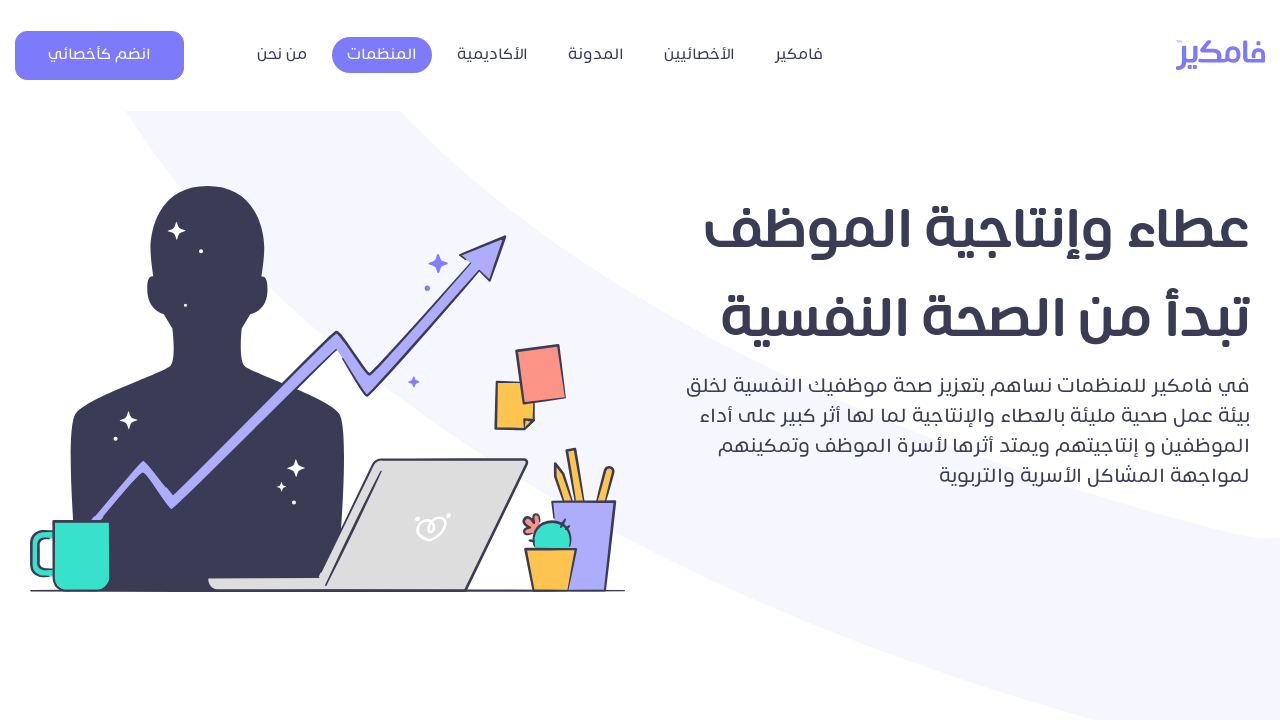

Hovered over Who We Are navigation link at (282, 55) on #menu-item-188
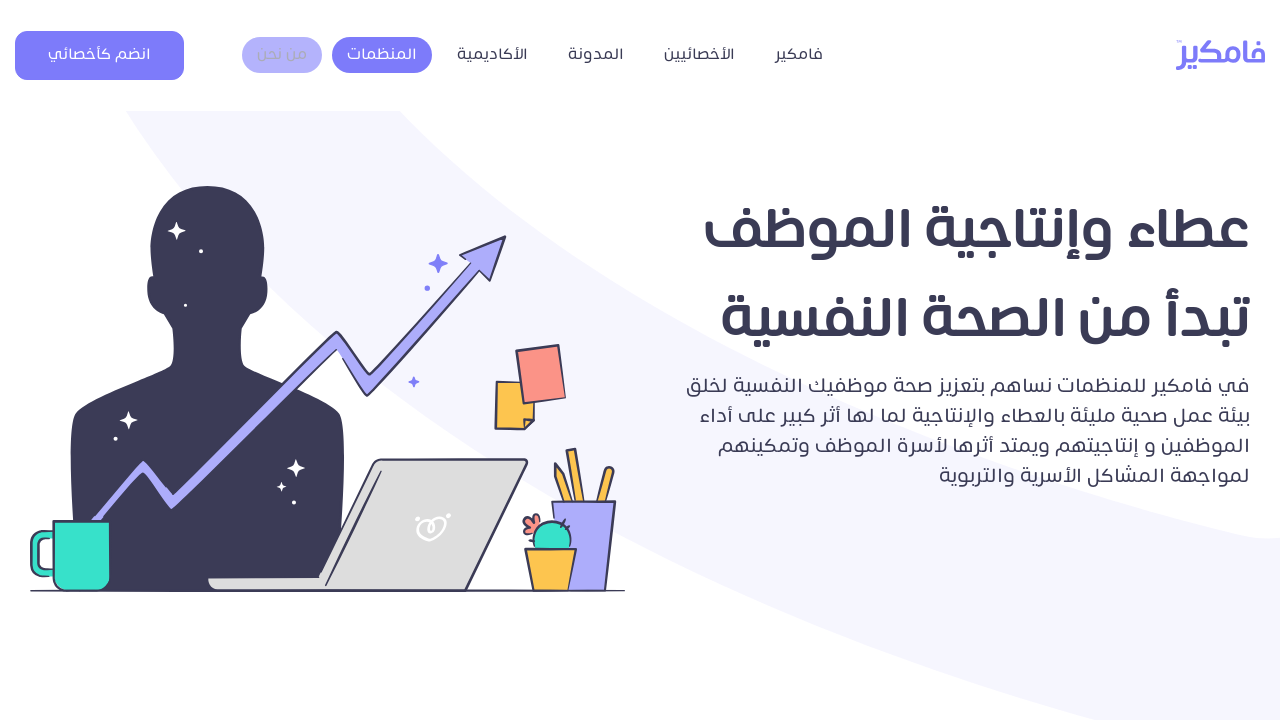

Clicked on Who We Are navigation link at (282, 55) on #menu-item-188
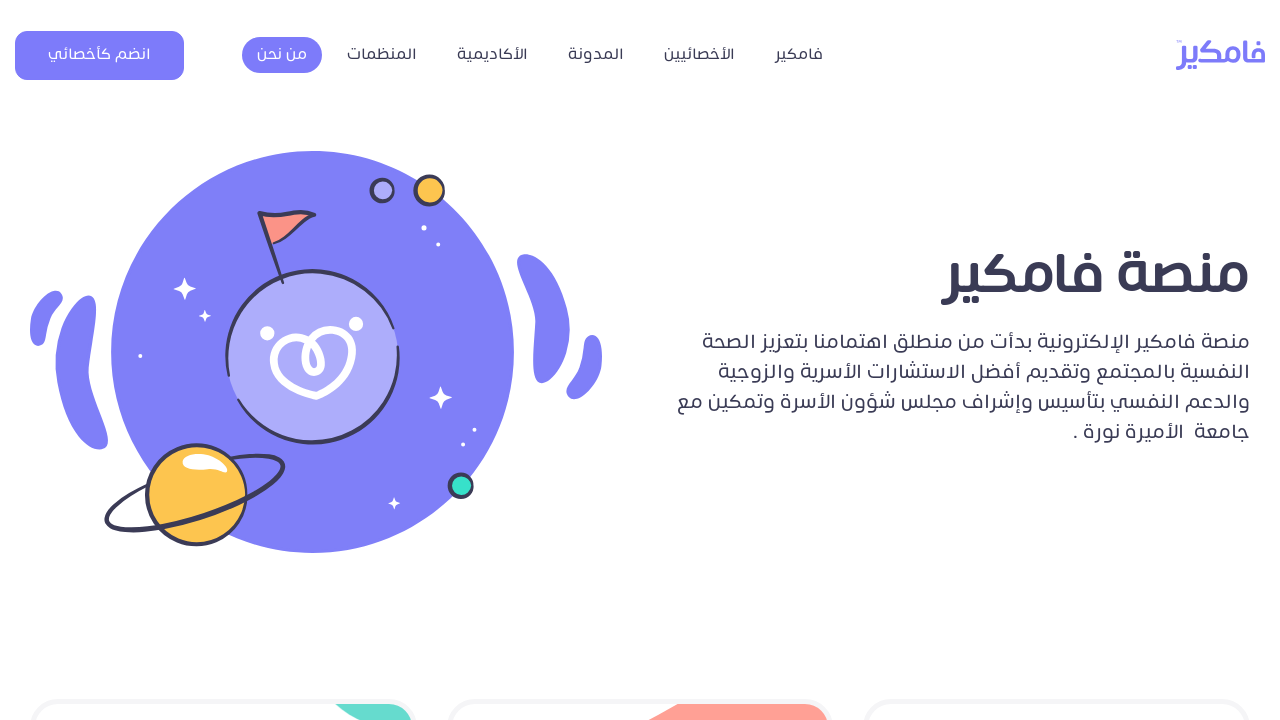

Verified Join as Specialist button is visible
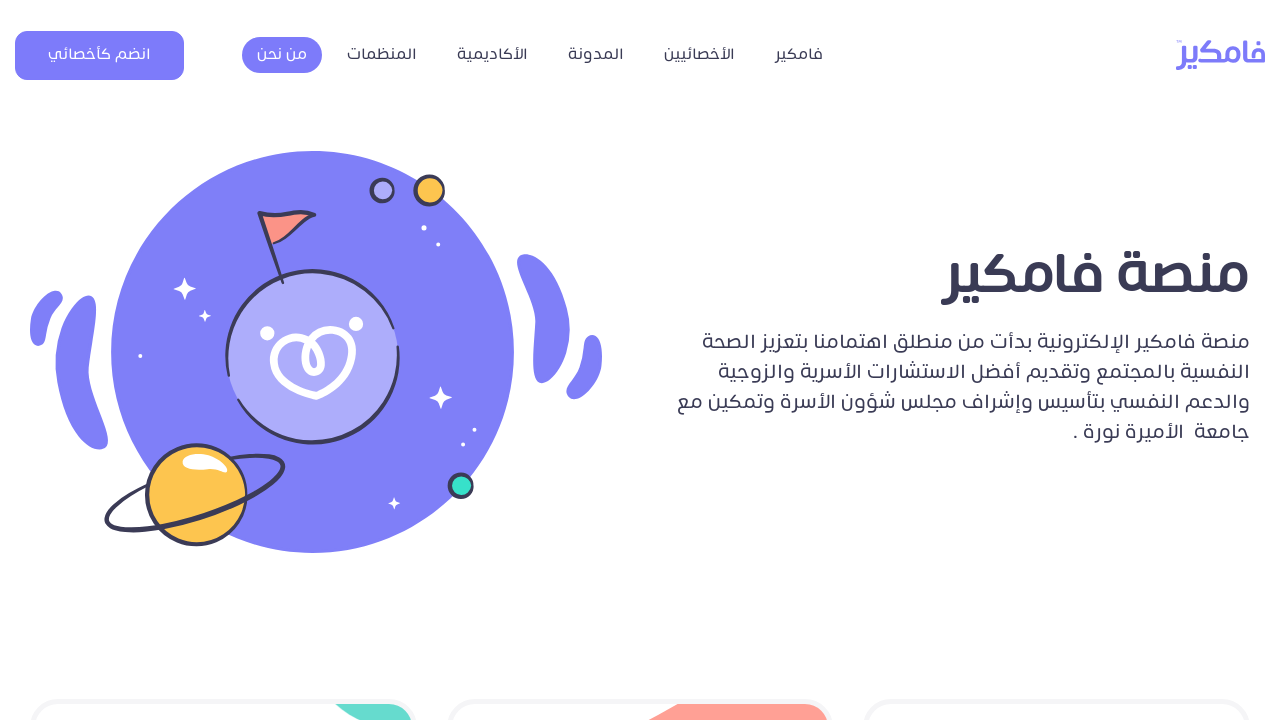

Verified Join as Specialist button text is 'انضم كأخصائي'
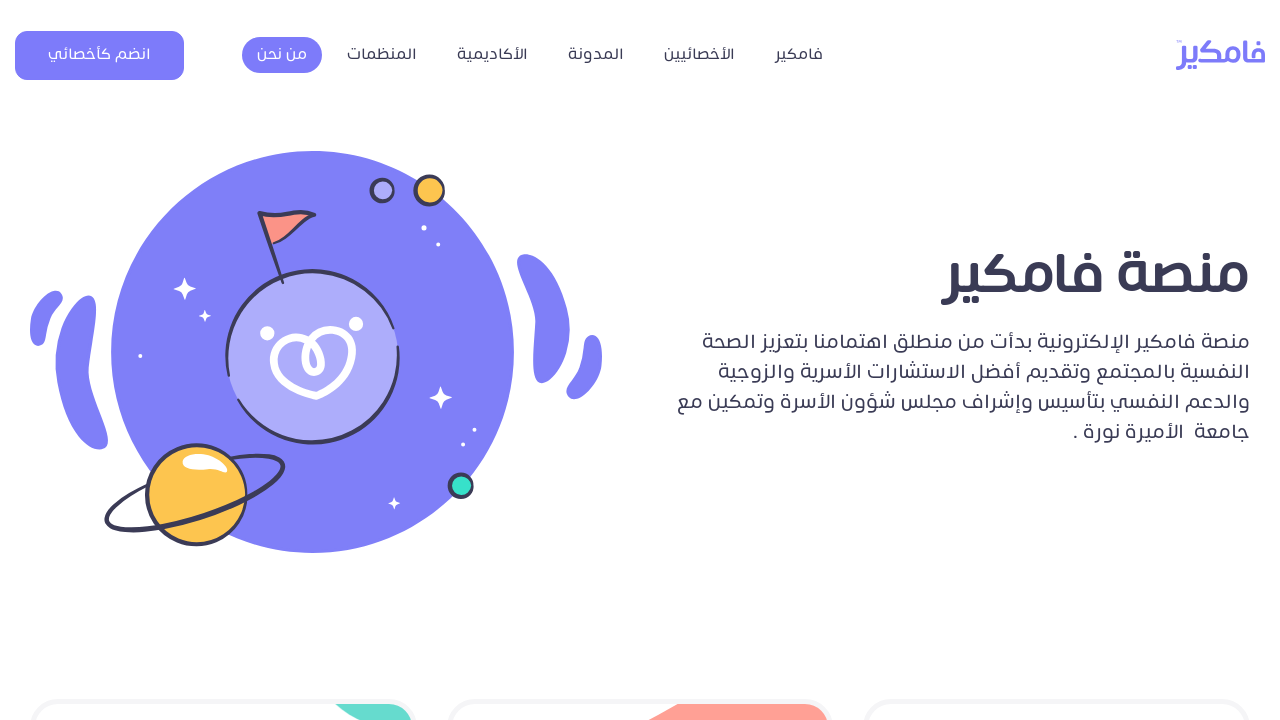

Clicked on Join as Specialist button at (100, 55) on xpath=//*[@id='navbarContent']/button
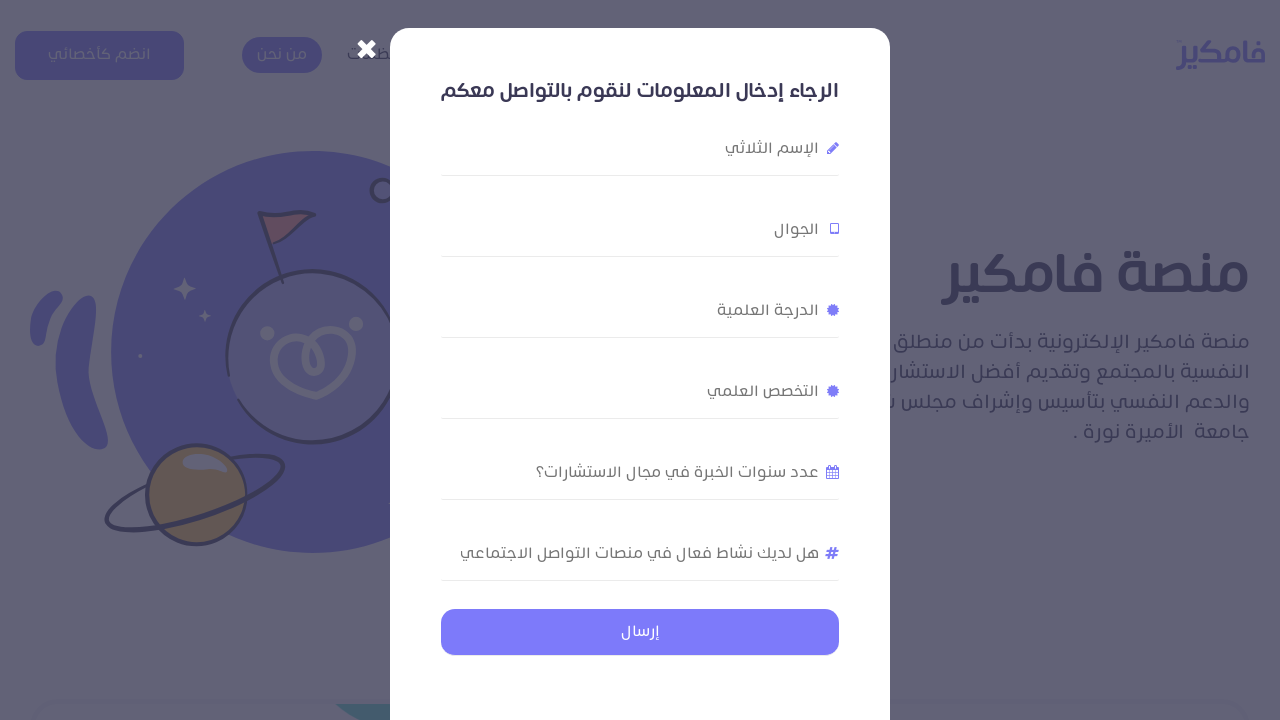

Waited 2 seconds for page to load
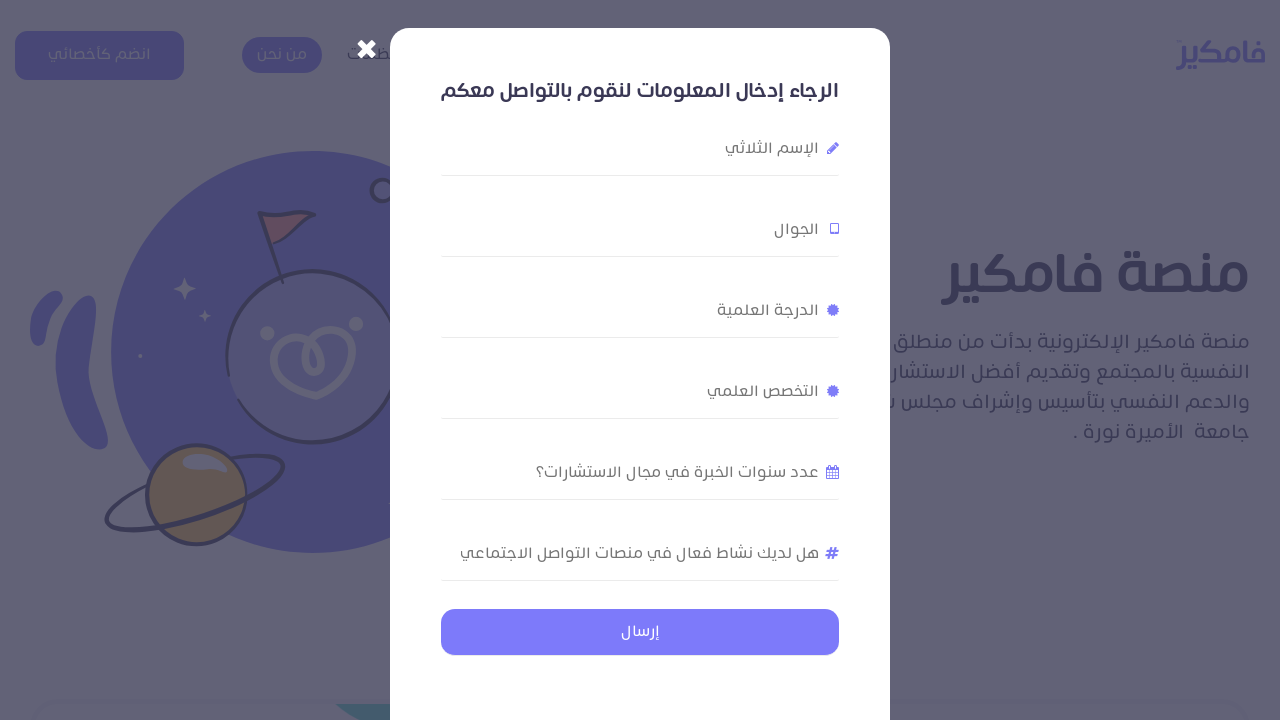

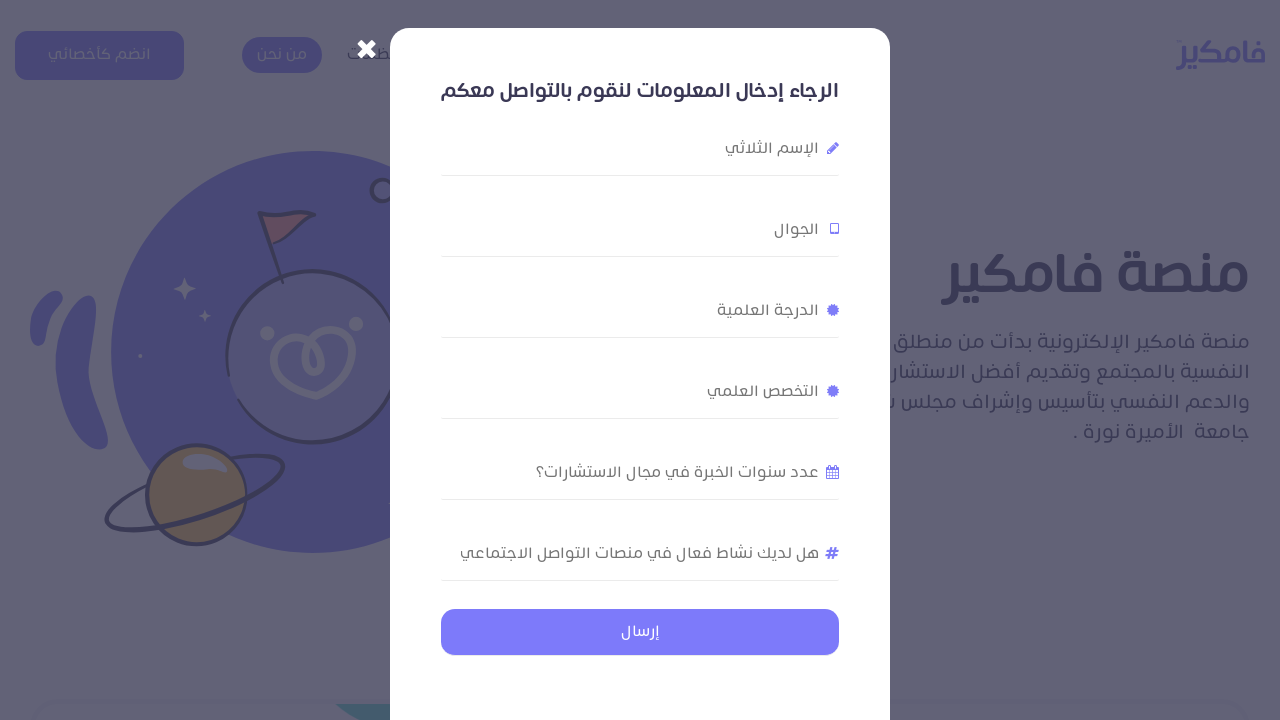